Navigates to a Selenium course content page and waits for it to load completely

Starting URL: http://greenstech.in/selenium-course-content.html

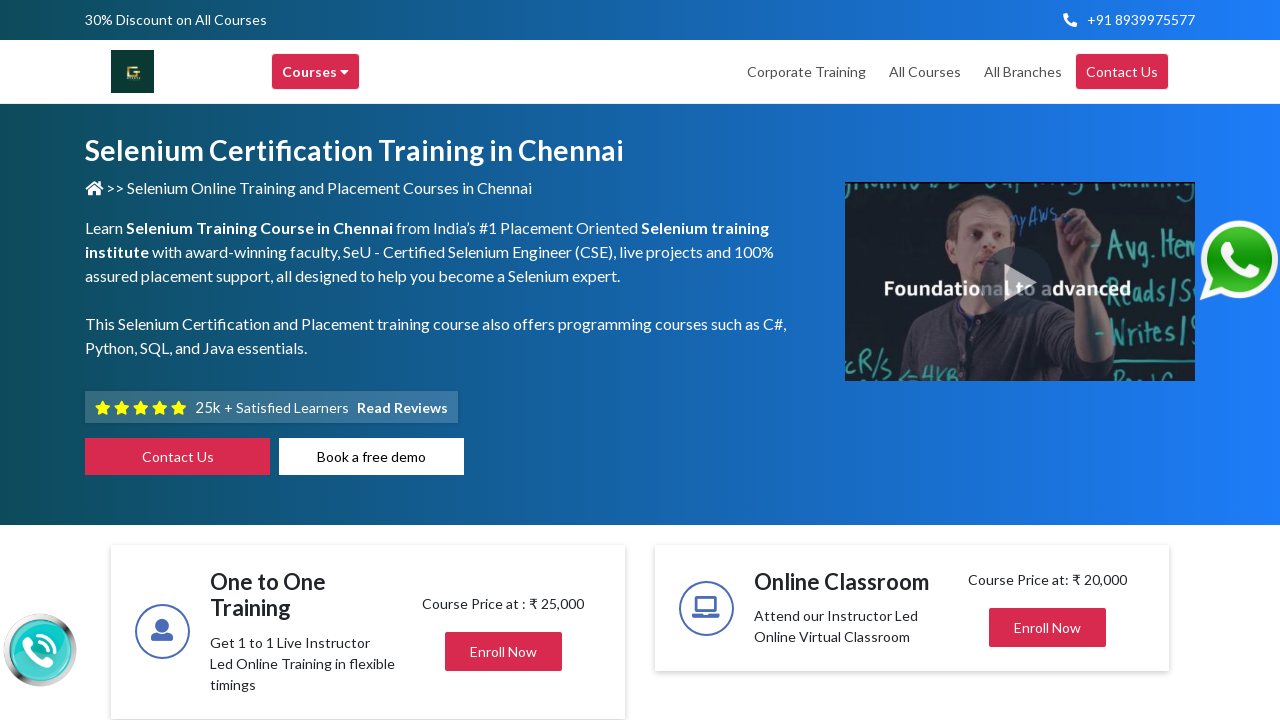

Waited for page network idle state - Selenium course content page fully loaded
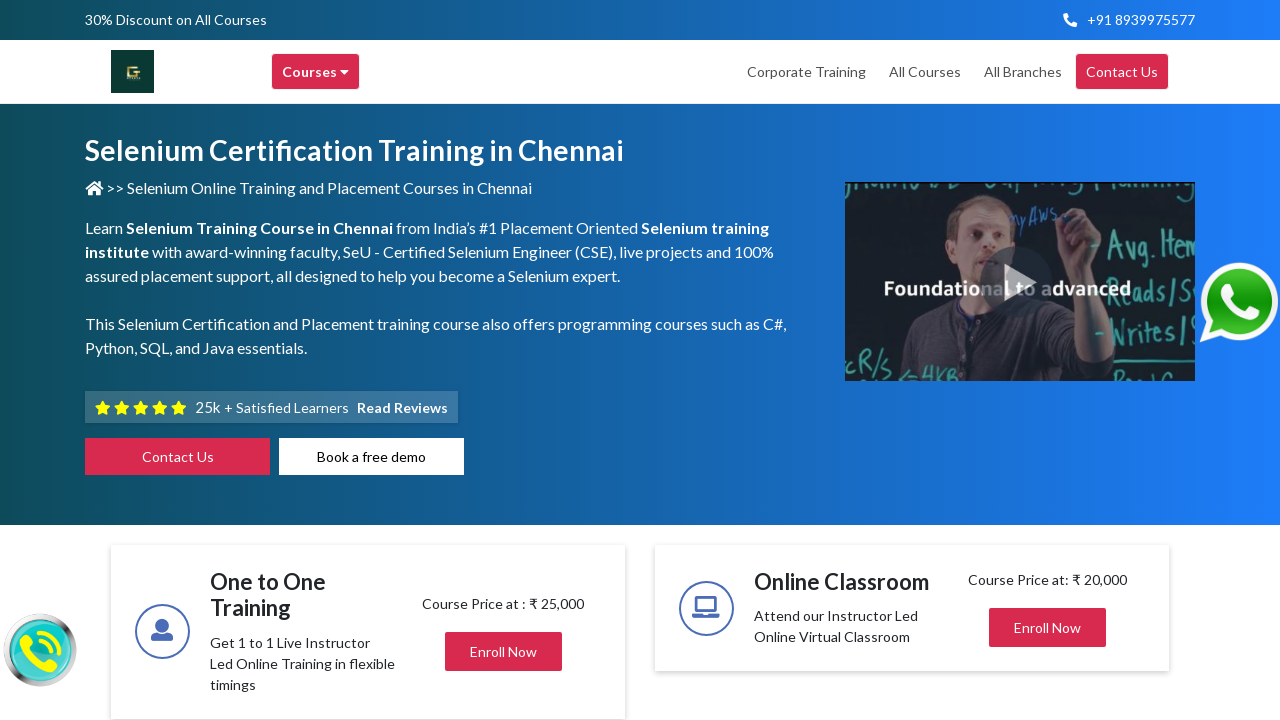

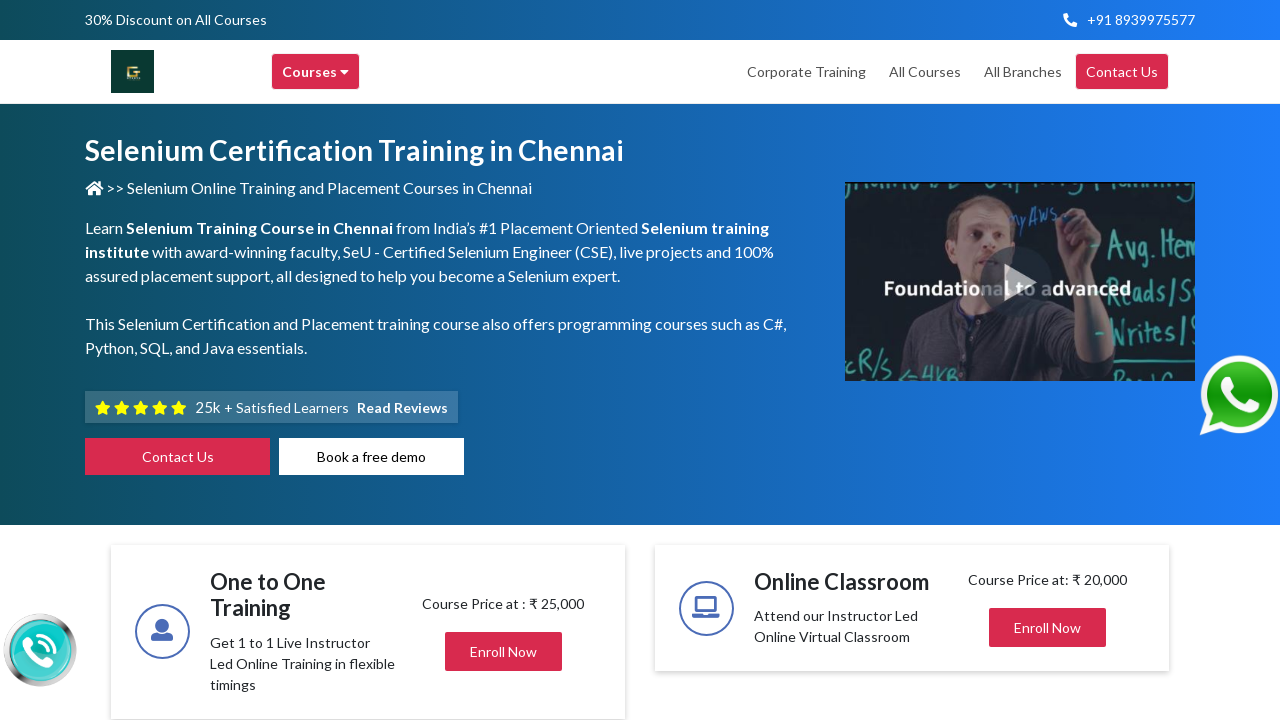